Tests that a temporary email address is generated and displayed on the 10mail.org page

Starting URL: https://10mail.org/

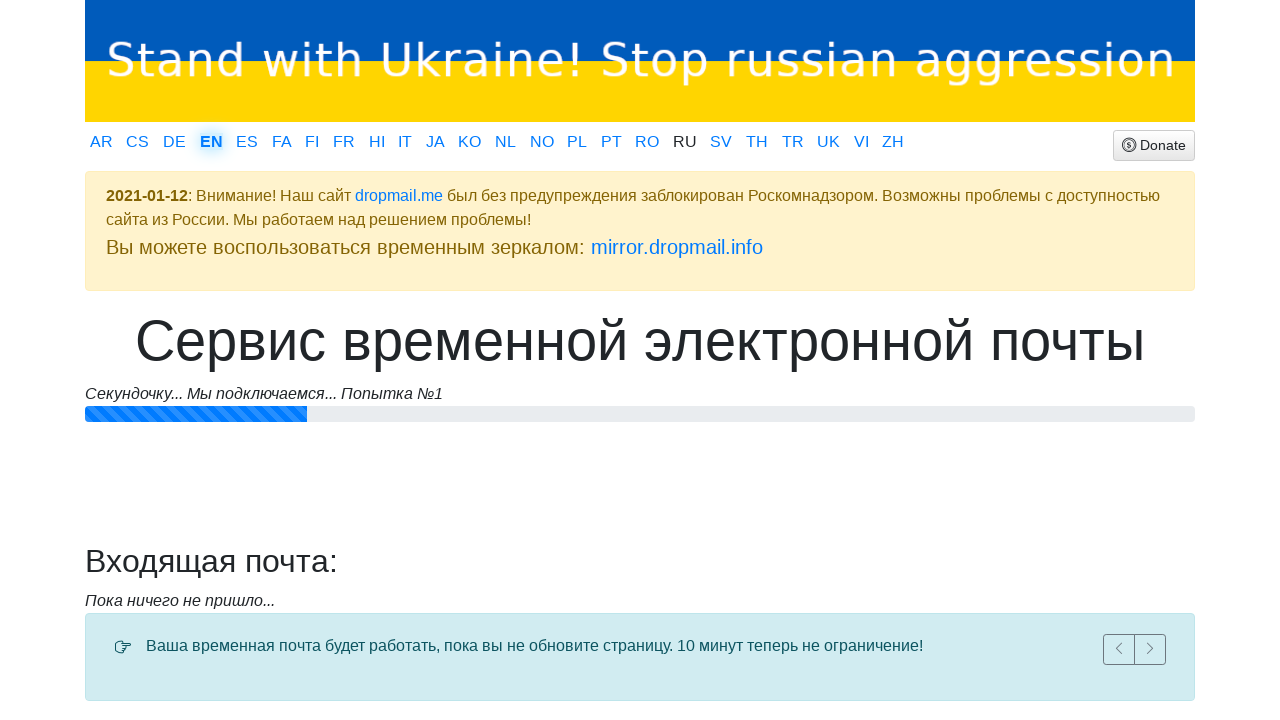

Waited for email address element (.address) to appear on the page
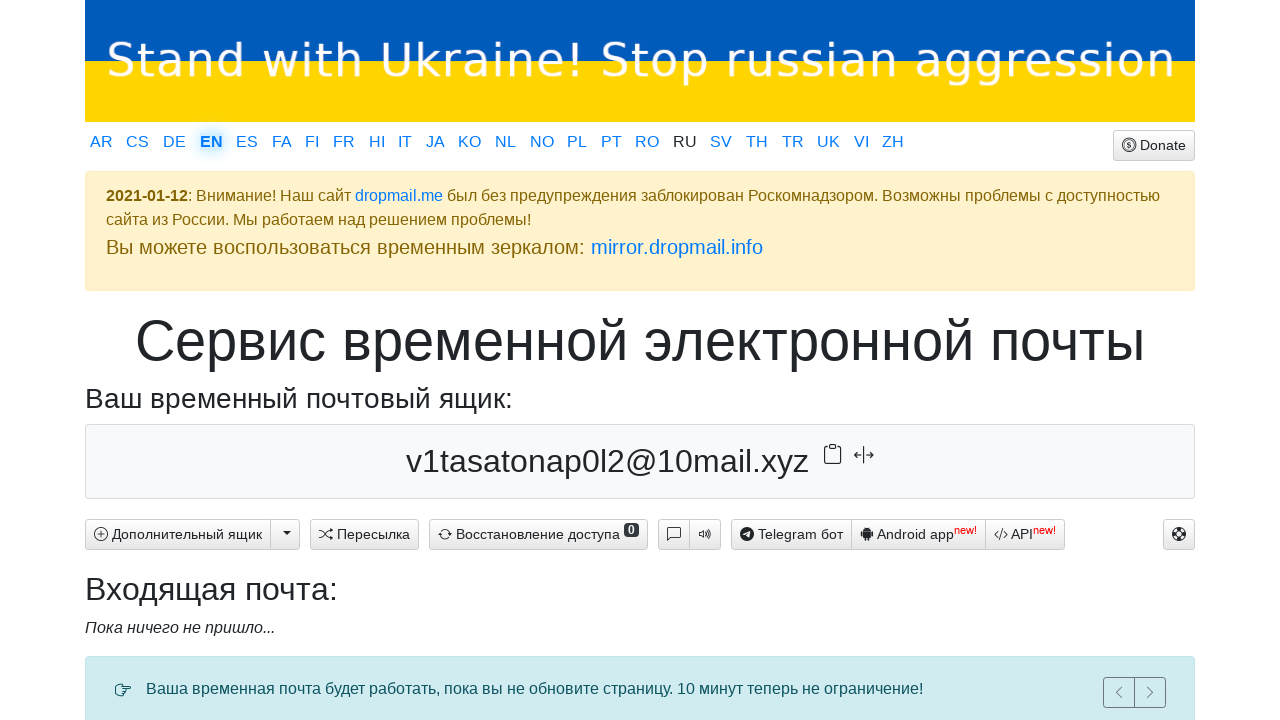

Located the email address element (.address)
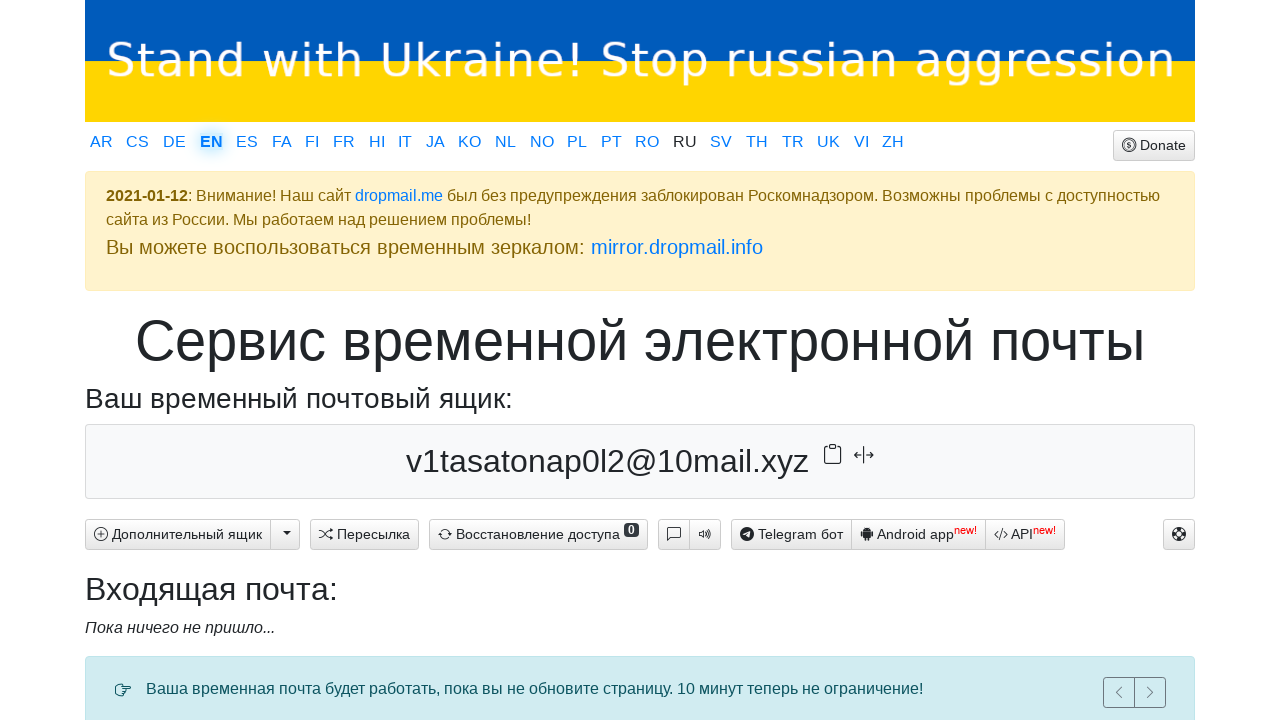

Confirmed the email address element is visible
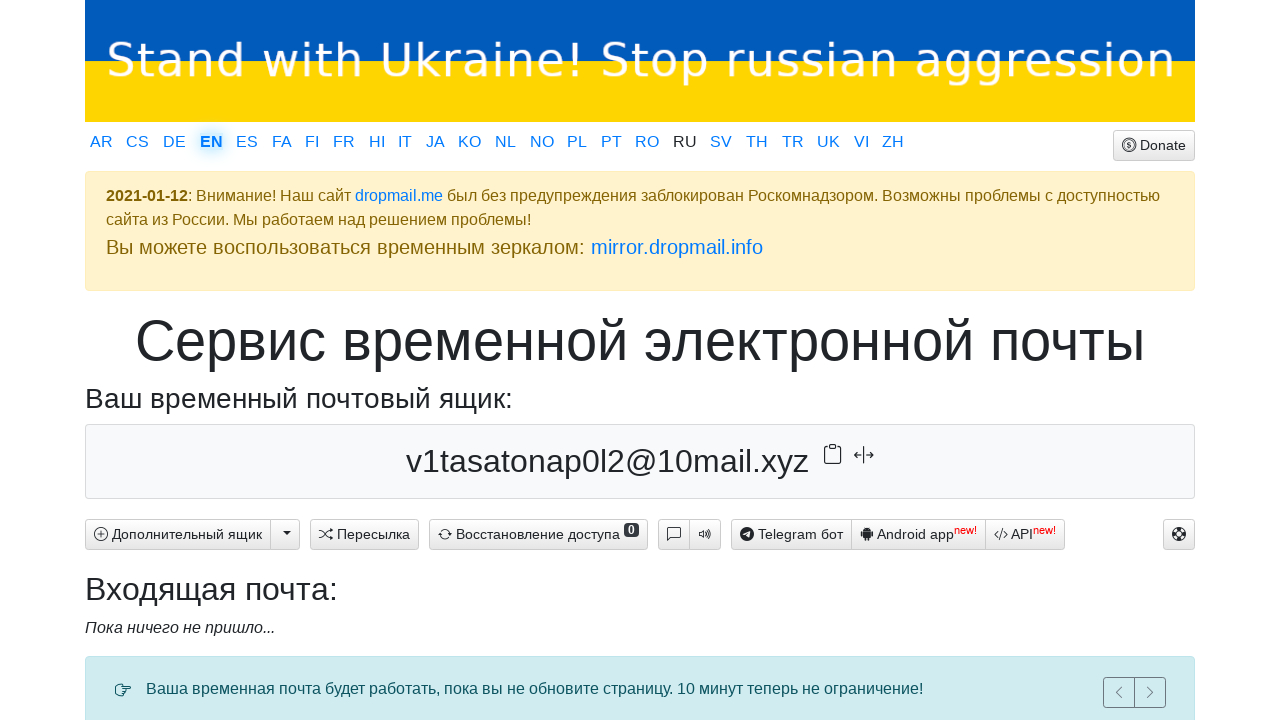

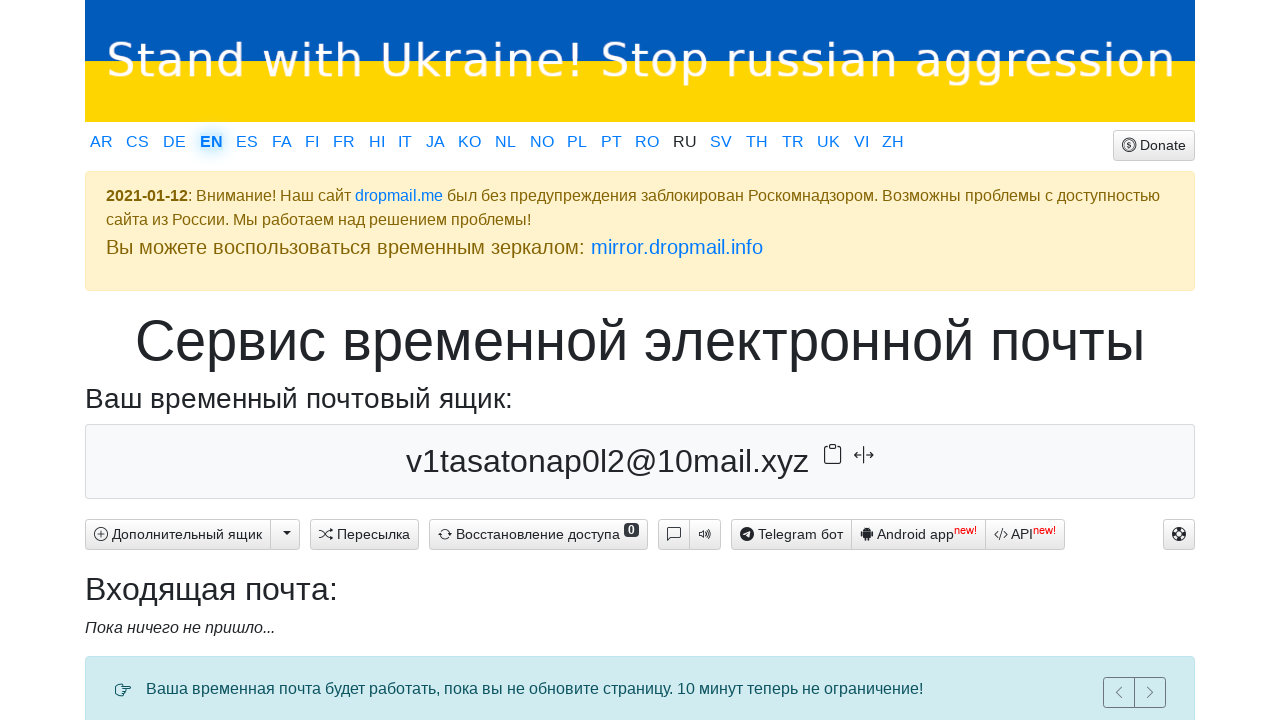